Tests alert handling by triggering a confirm dialog, dismissing it, and verifying the result message

Starting URL: https://demoqa.com/alerts

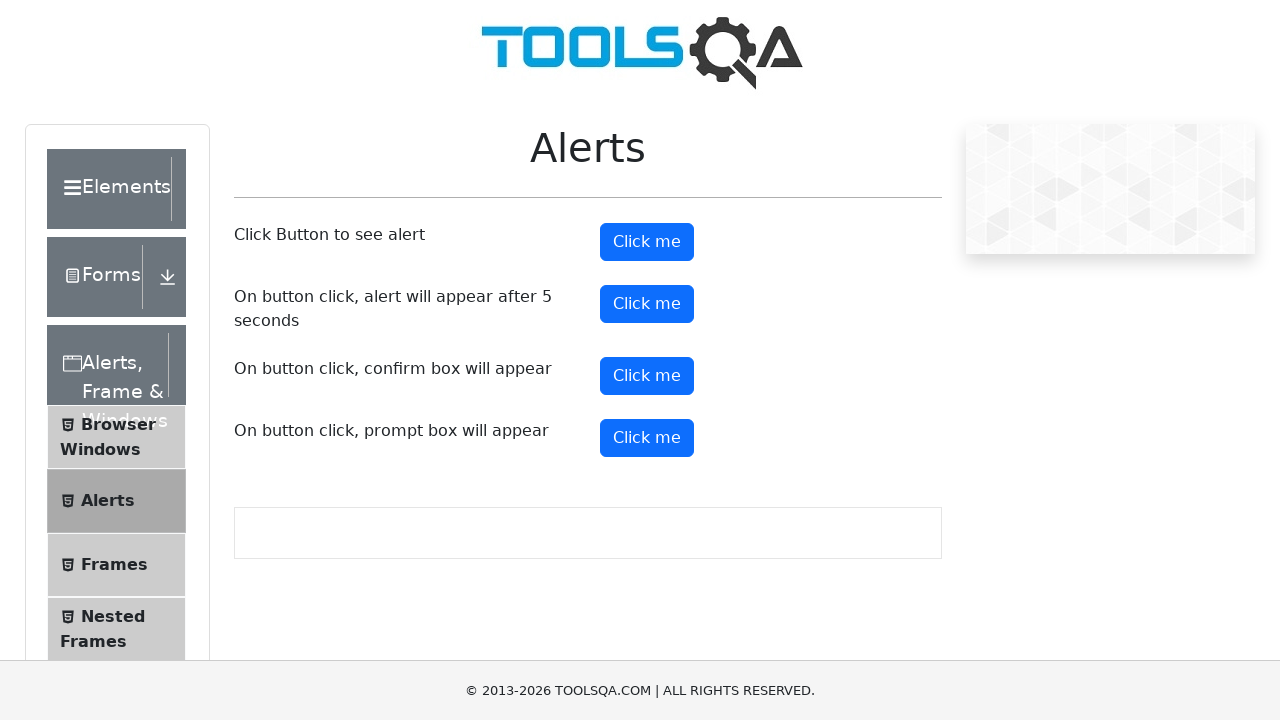

Located the confirm button element
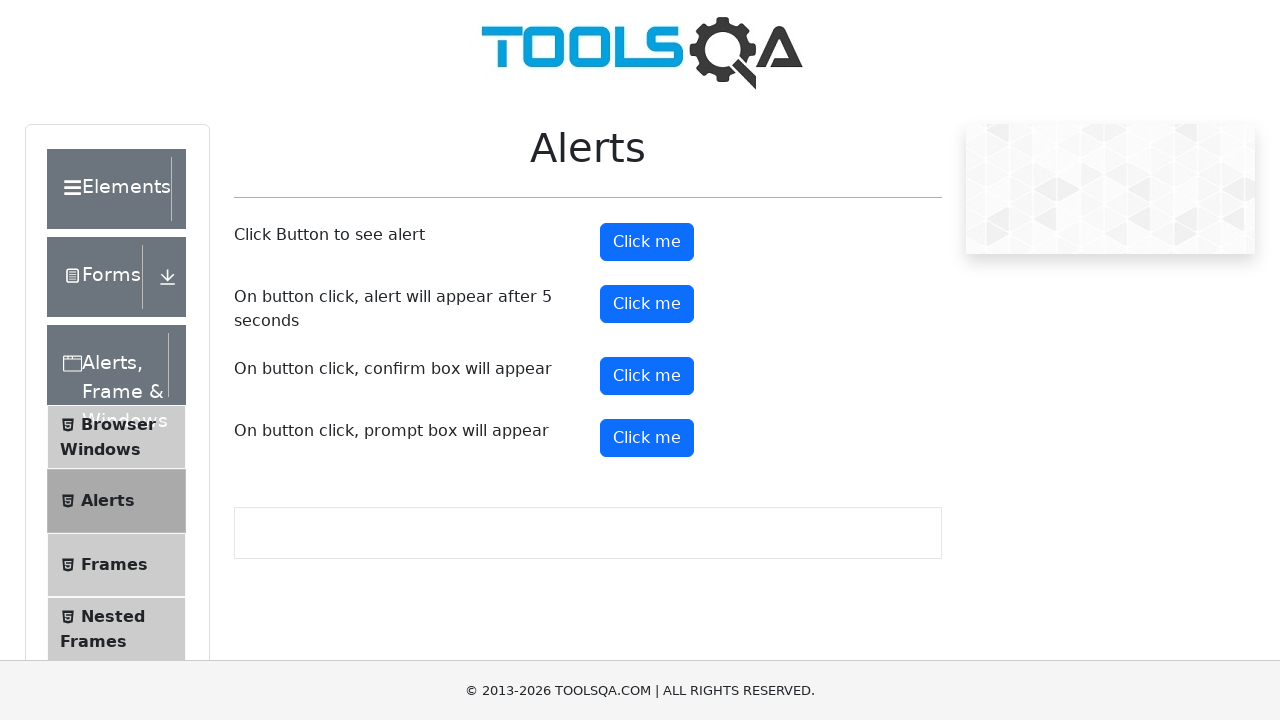

Scrolled confirm button into view
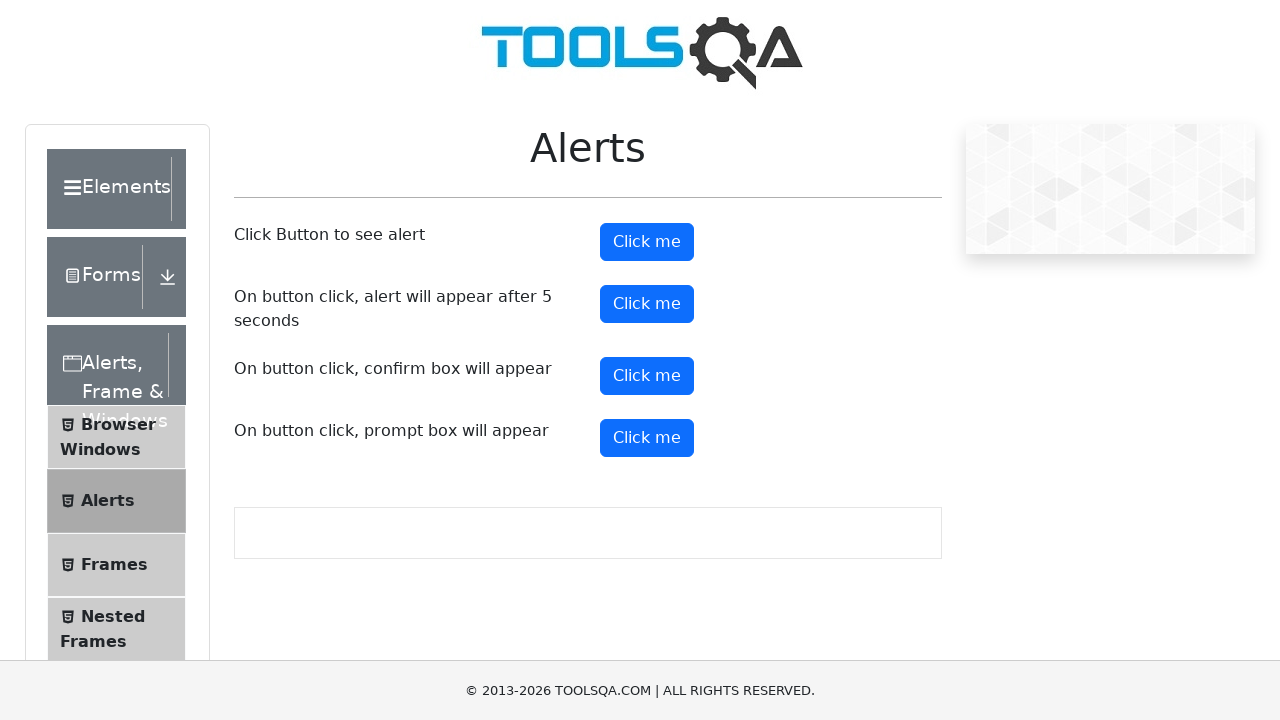

Clicked the confirm button to trigger alert dialog at (647, 376) on button#confirmButton
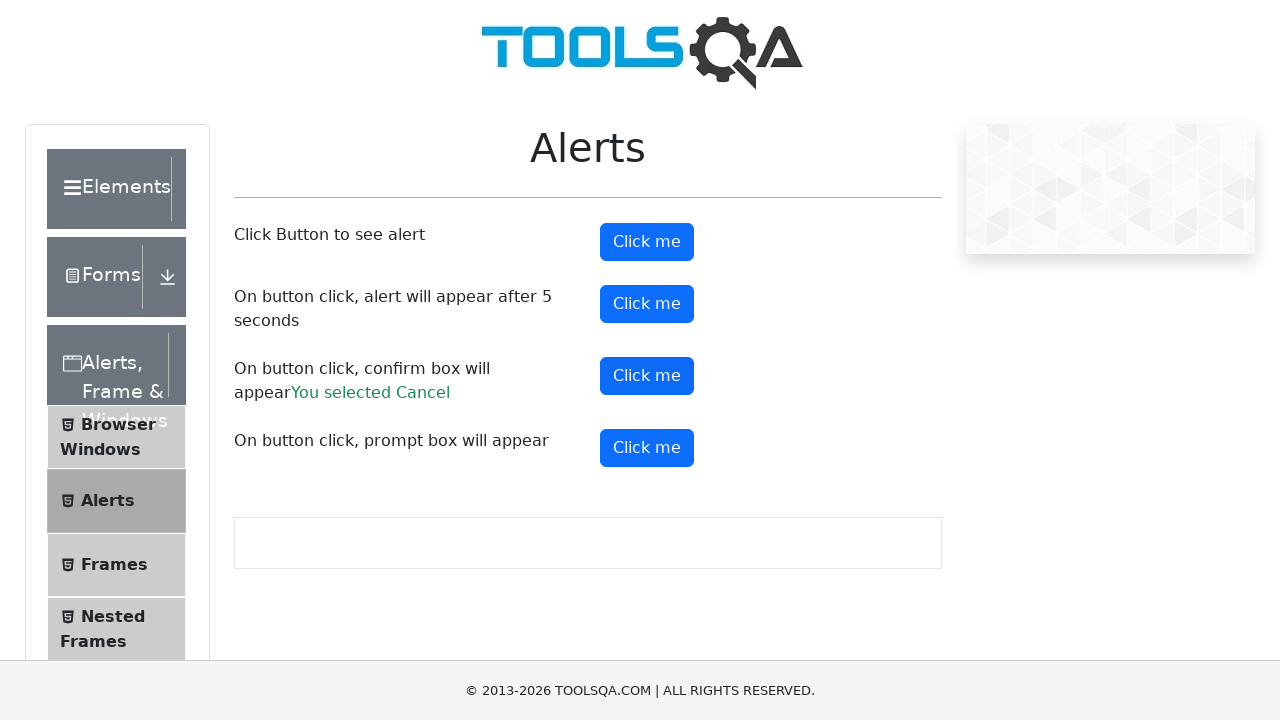

Set up dialog handler to dismiss the alert
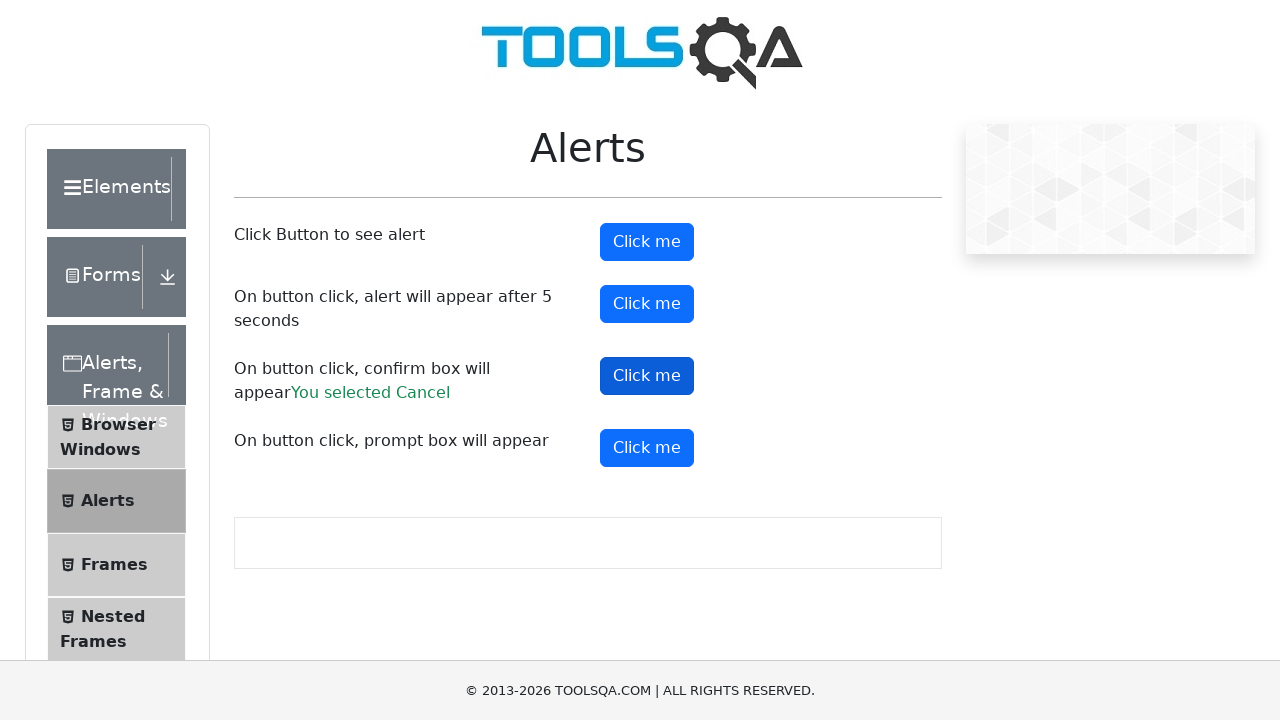

Retrieved result text after dismissing alert
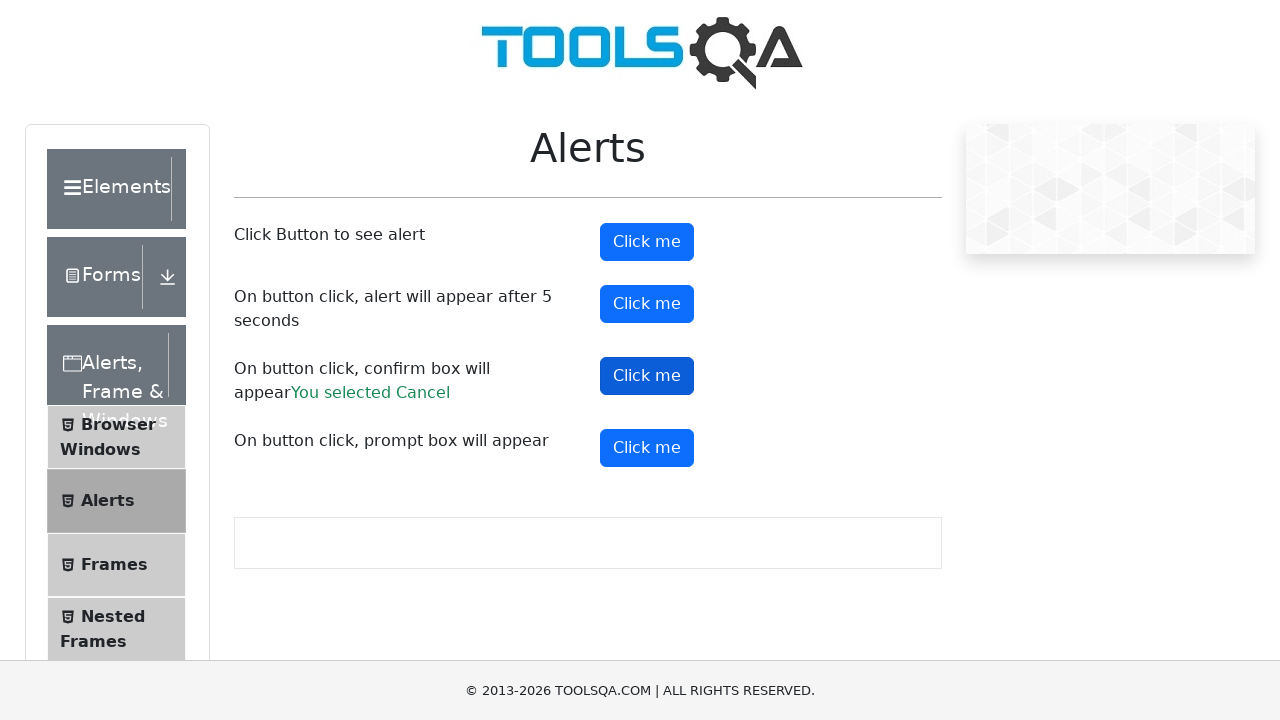

Verified 'Cancel' message is present in result text
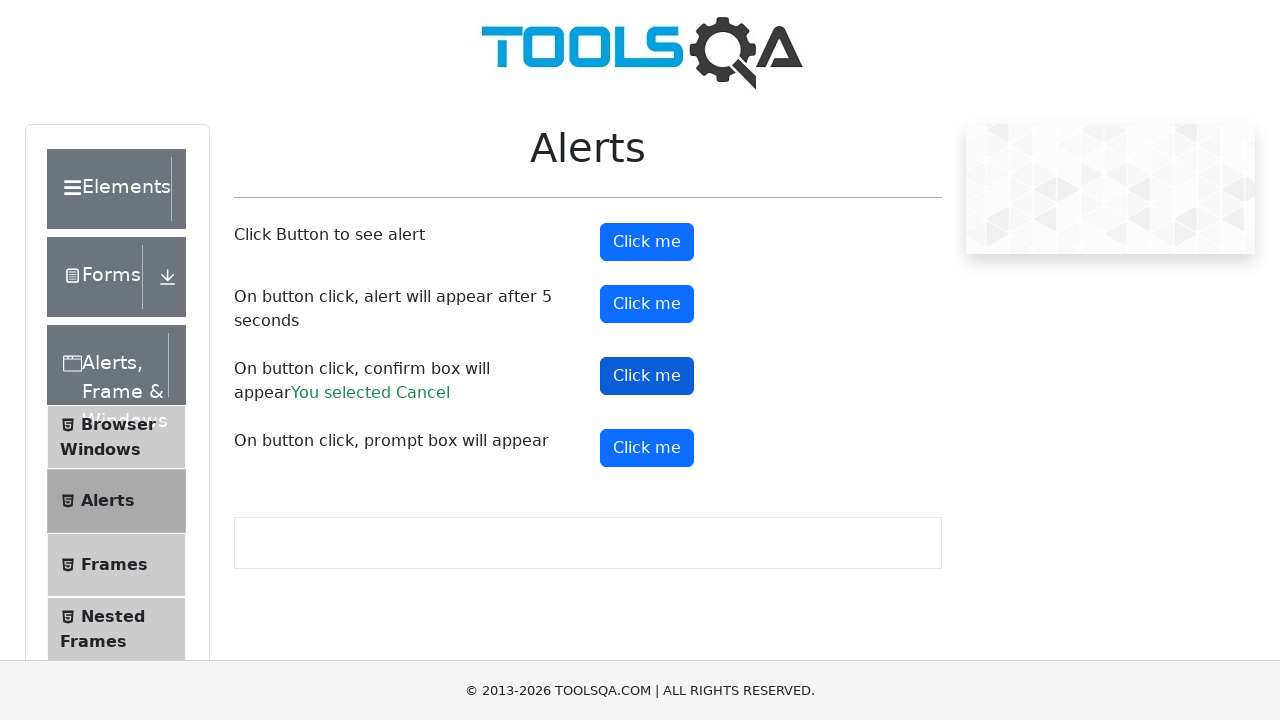

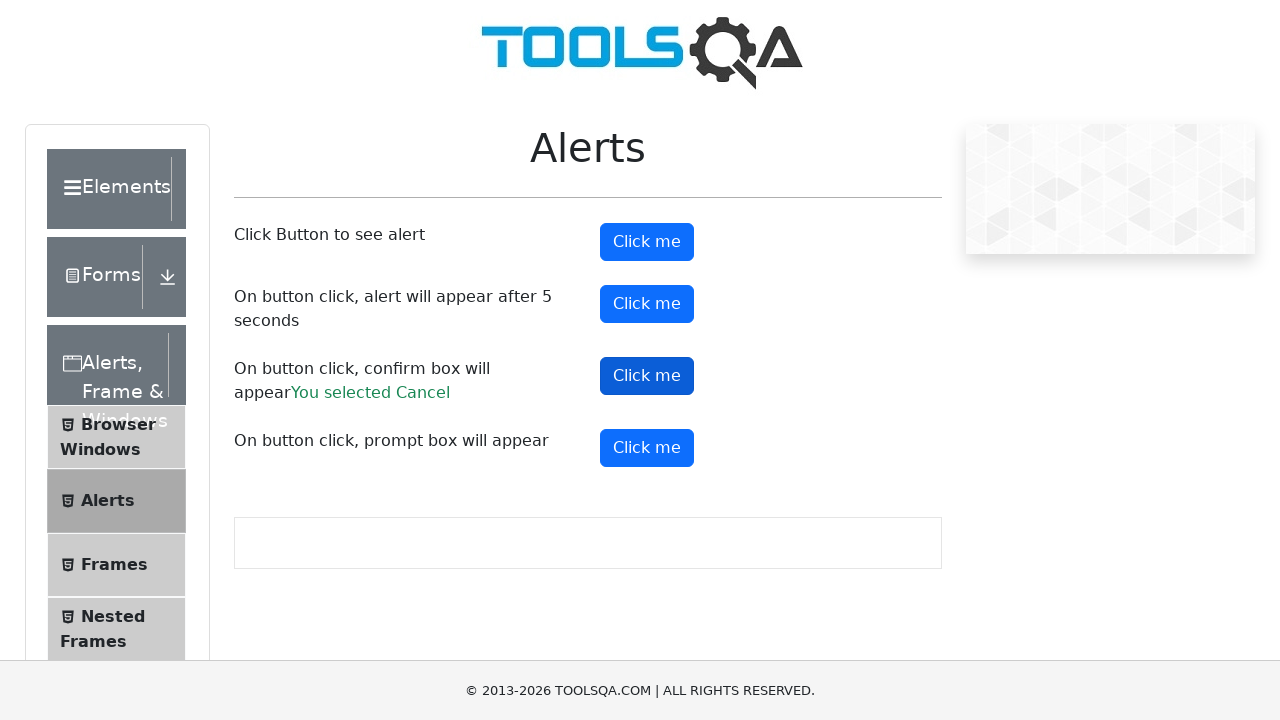